Tests successful form submission with both username and password filled

Starting URL: https://demo.applitools.com/hackathon.html

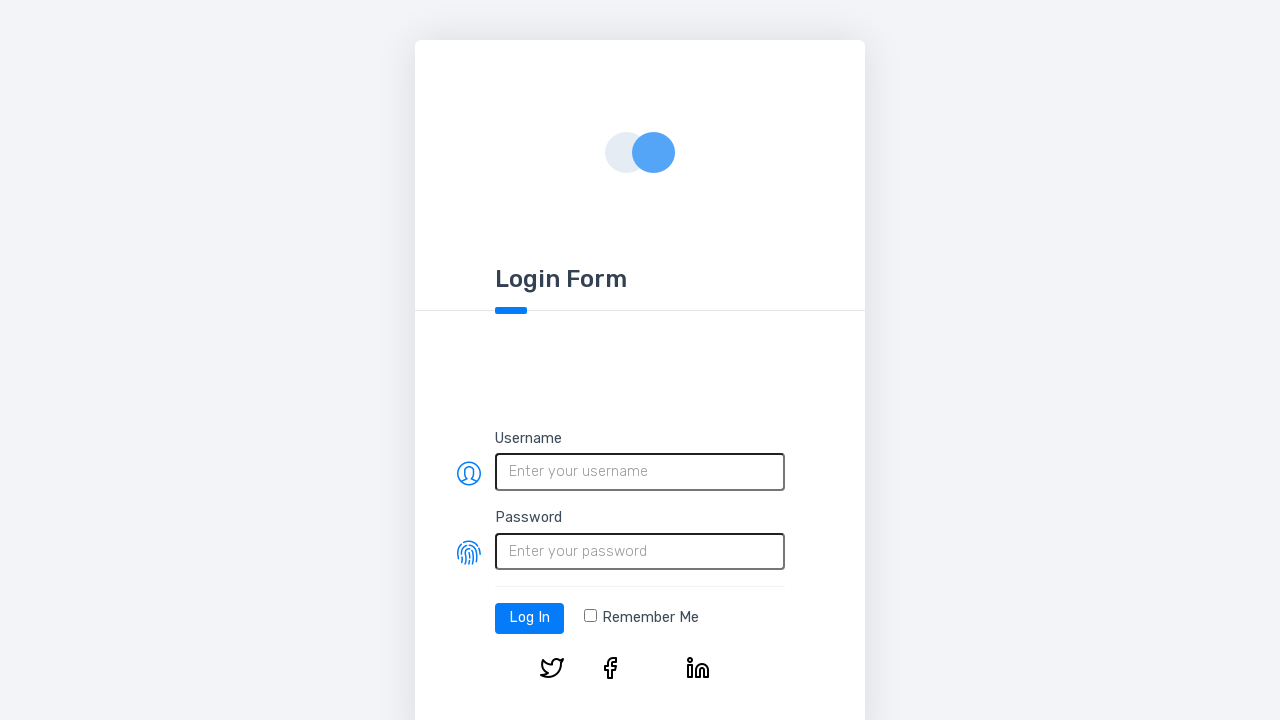

Filled username field with 'MyUserName' on #username
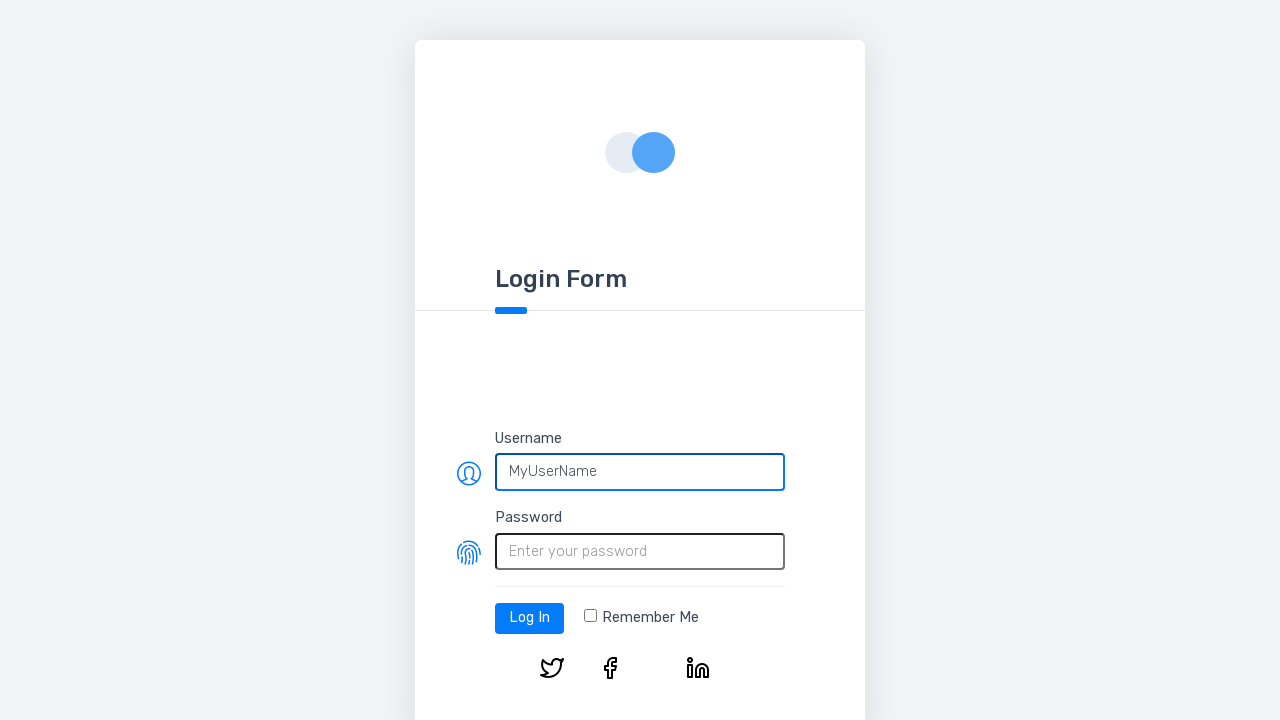

Filled password field with 'MyPassword' on #password
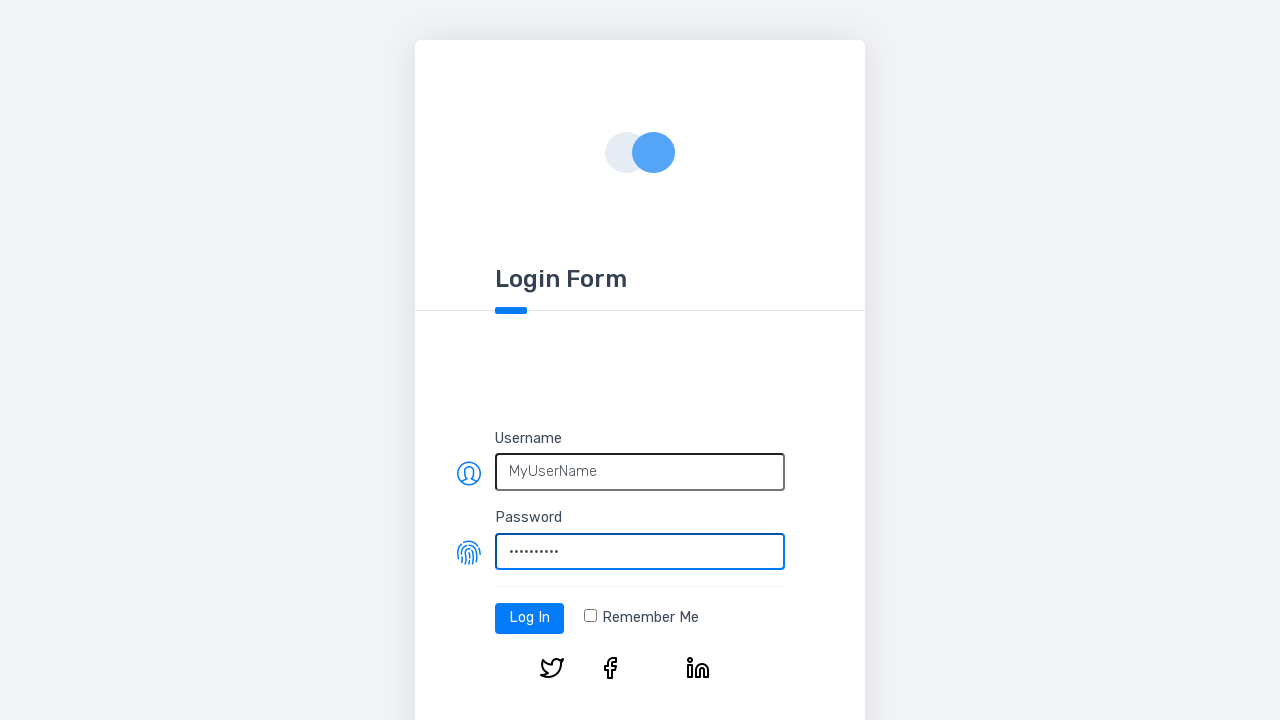

Clicked login button to submit form at (530, 618) on #log-in
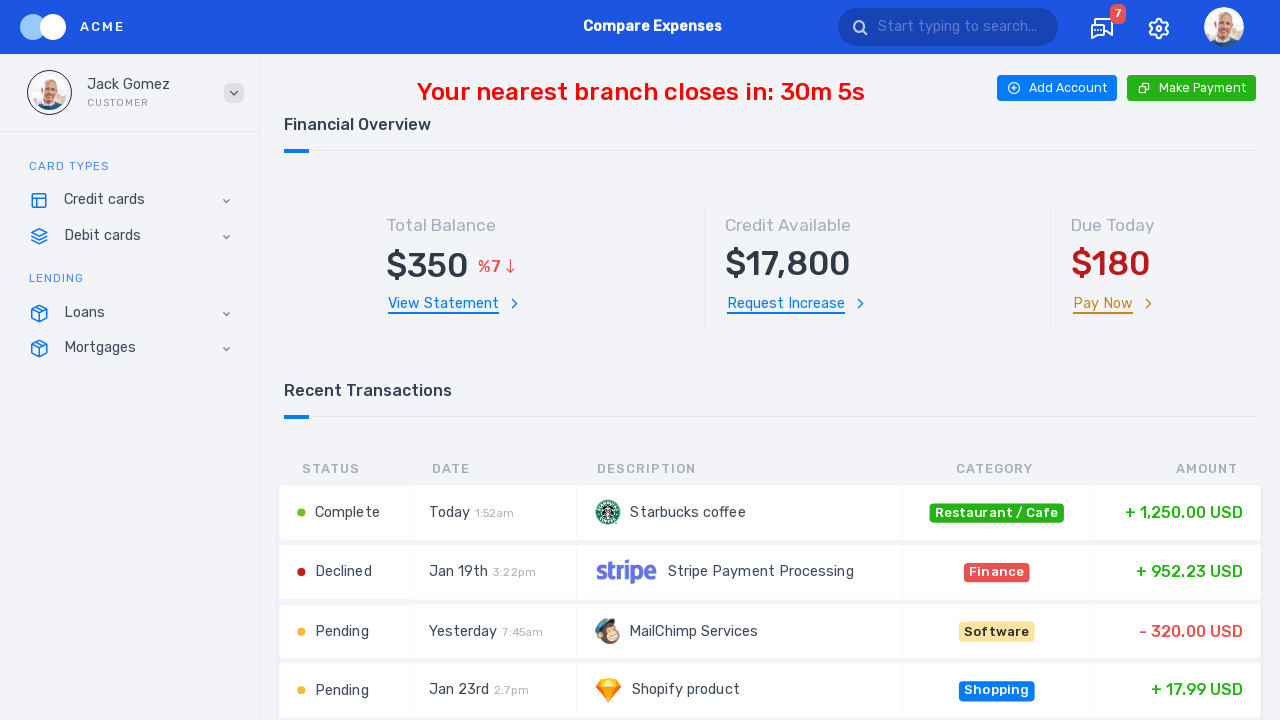

Verified successful login - page title is 'ACME demo app'
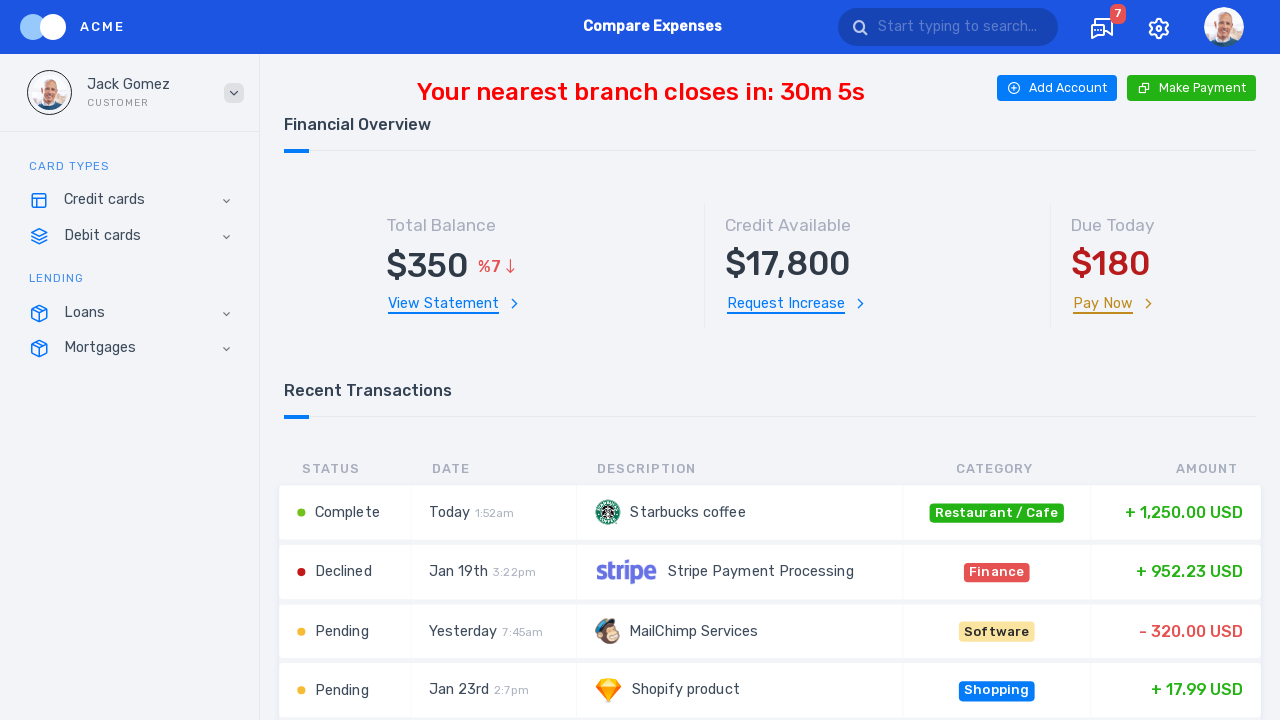

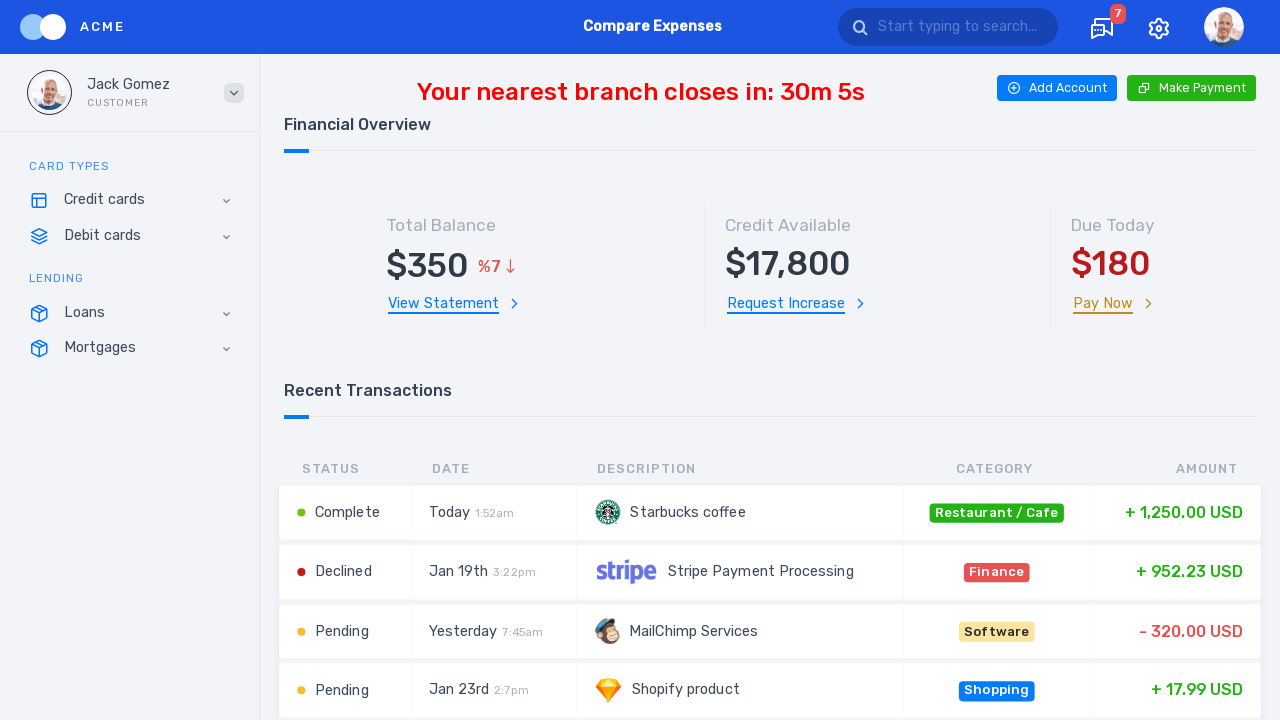